Tests alert popup handling by triggering an alert and accepting it

Starting URL: https://demoqa.com/alerts

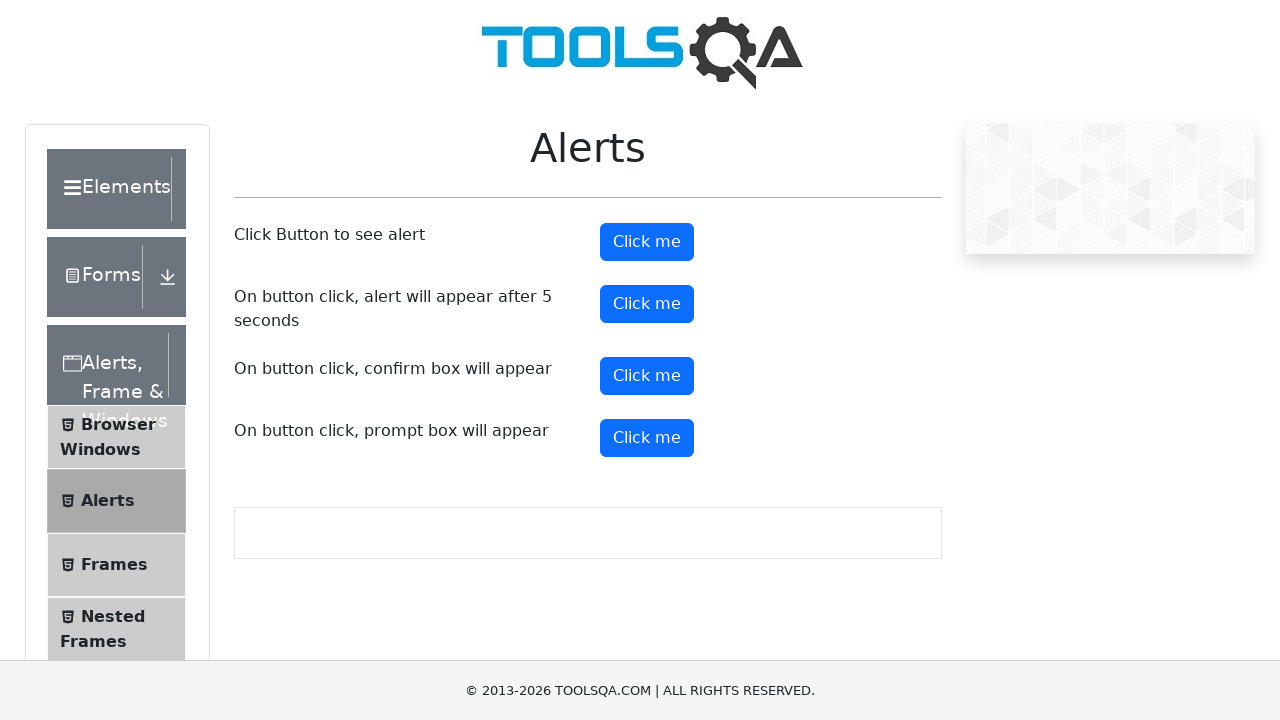

Navigated to alerts demo page
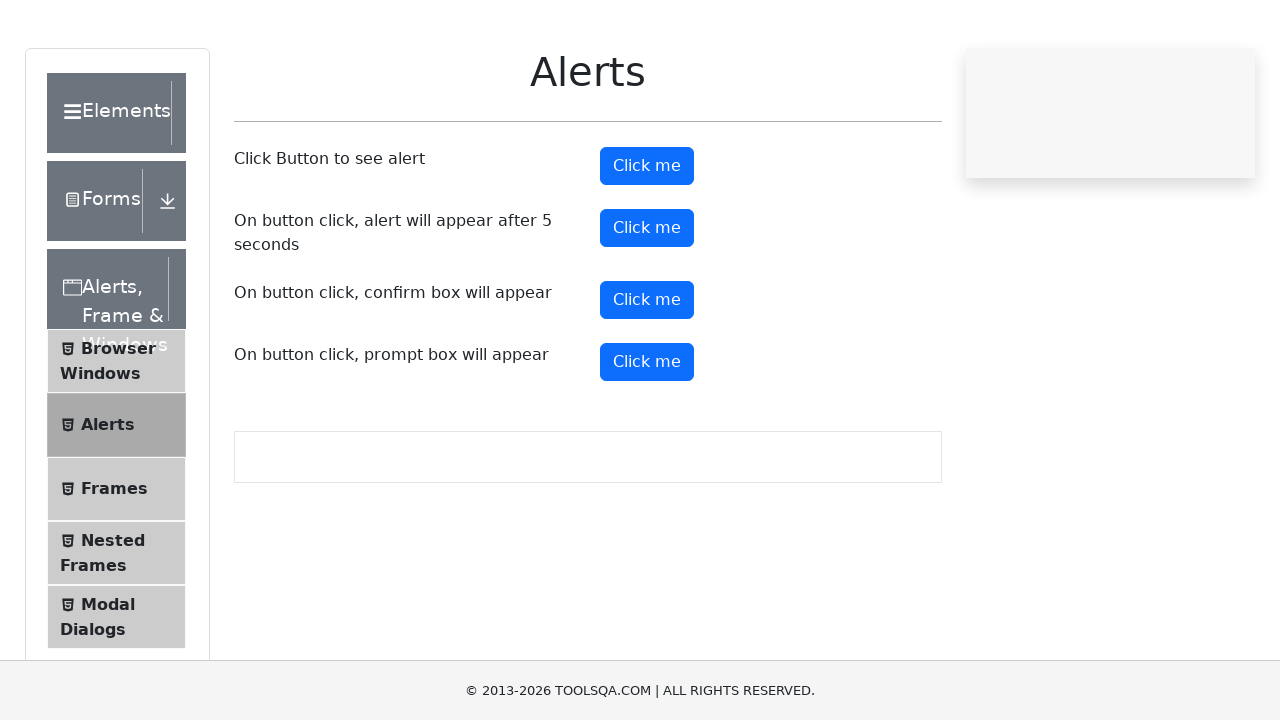

Clicked alert button to trigger alert popup at (647, 242) on #alertButton
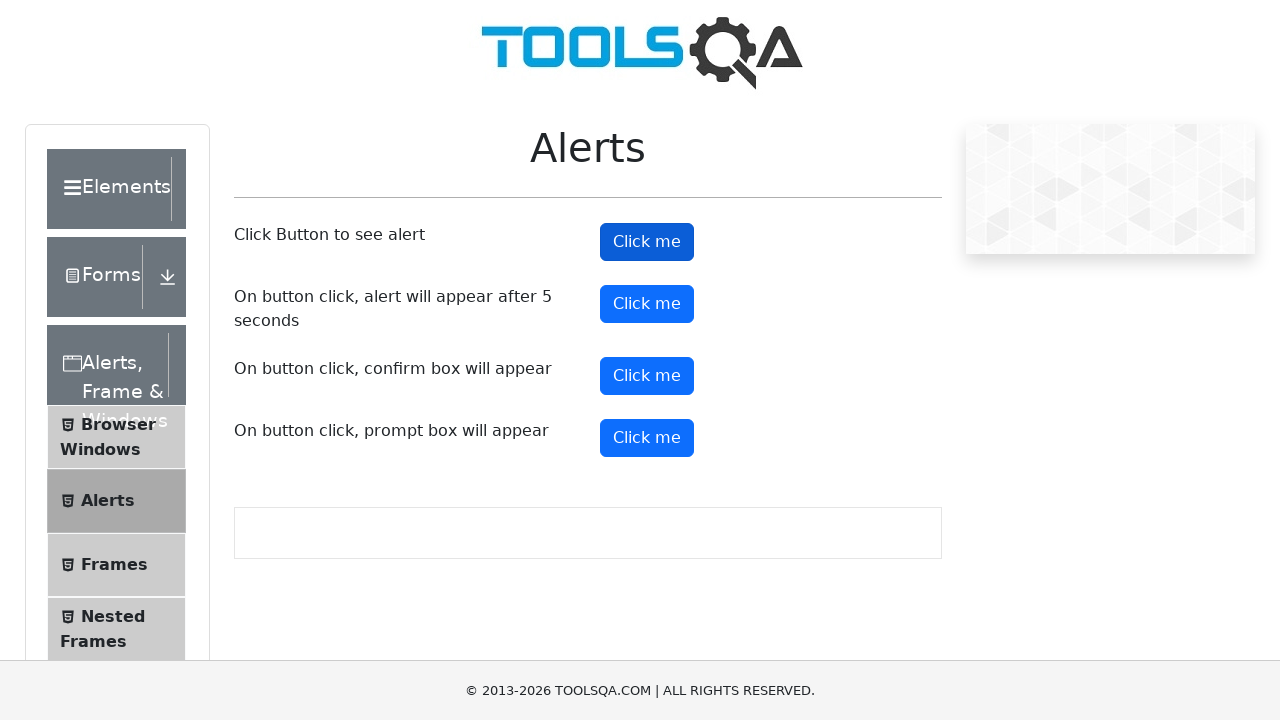

Set up dialog handler to accept alerts
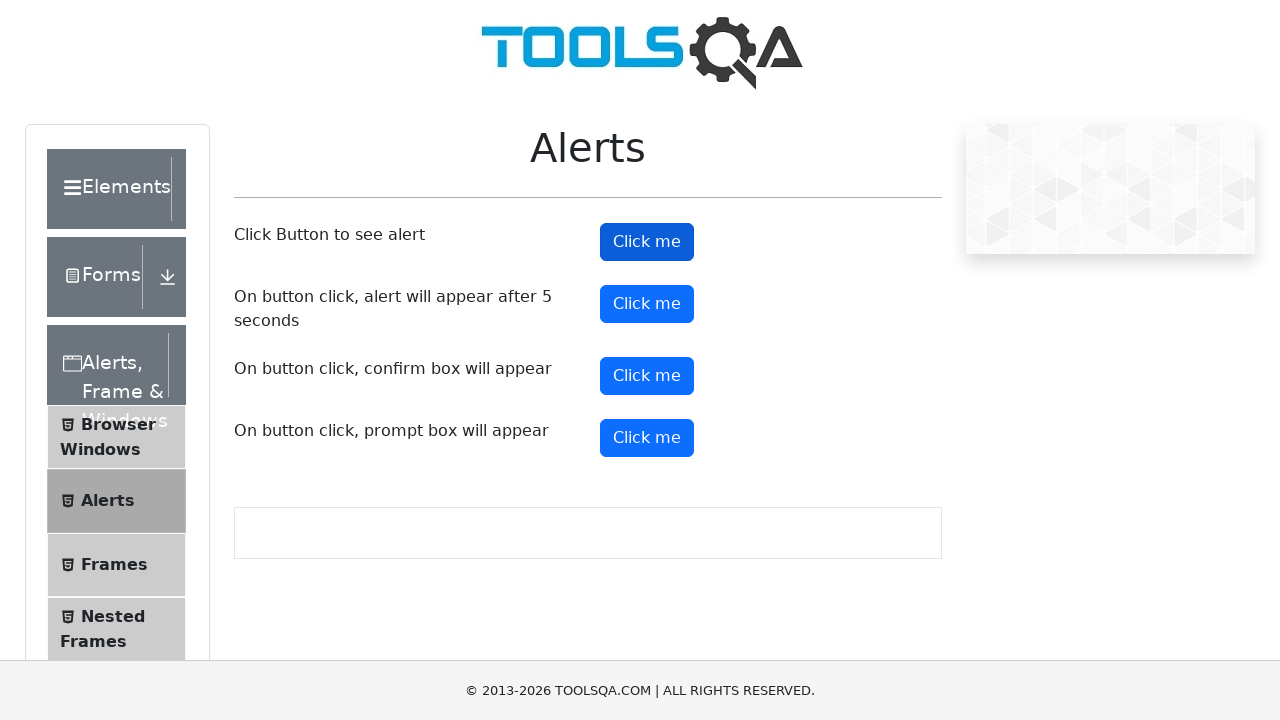

Clicked alert button again and accepted the alert popup at (647, 242) on #alertButton
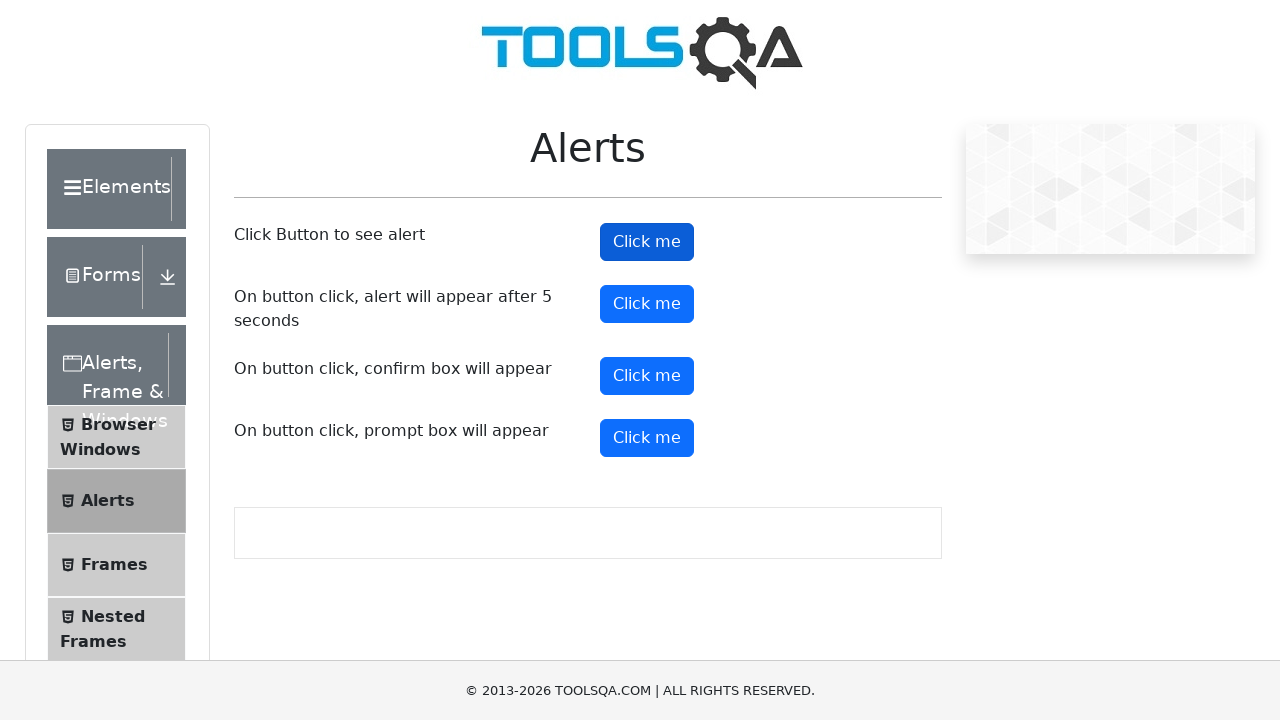

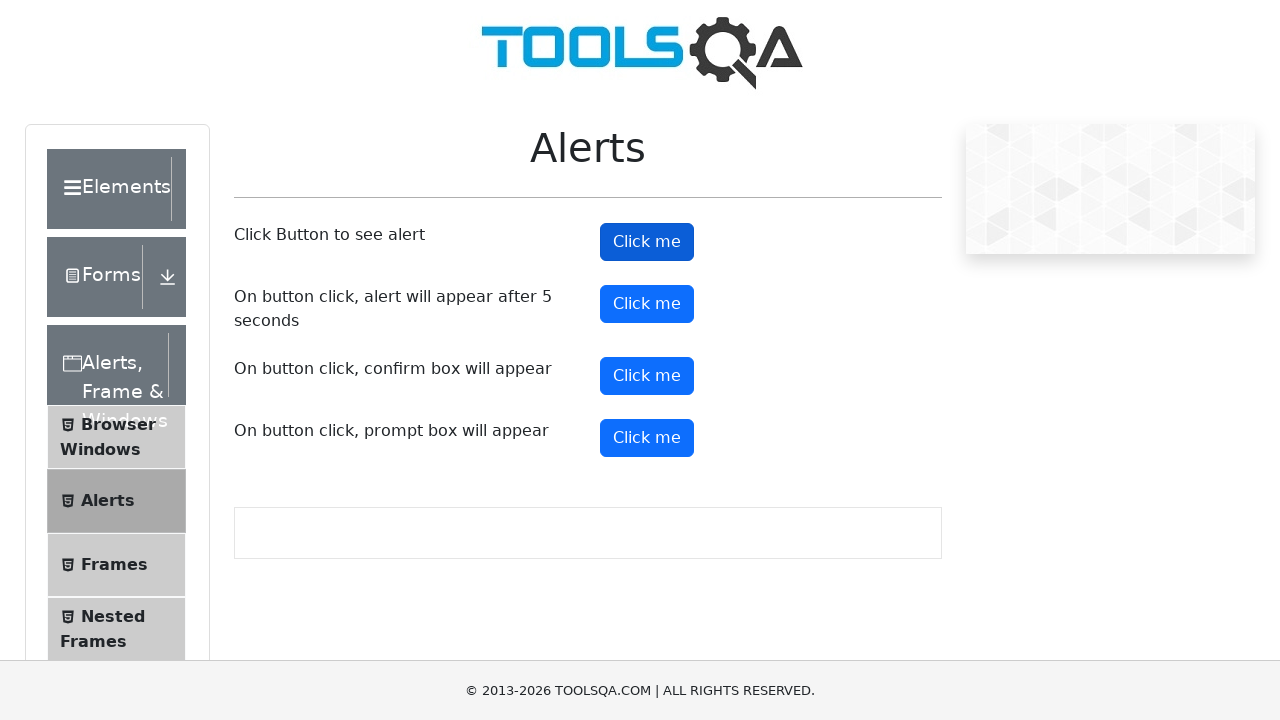